Tests complete purchase flow by adding product to cart, filling order details, and completing purchase

Starting URL: https://www.demoblaze.com

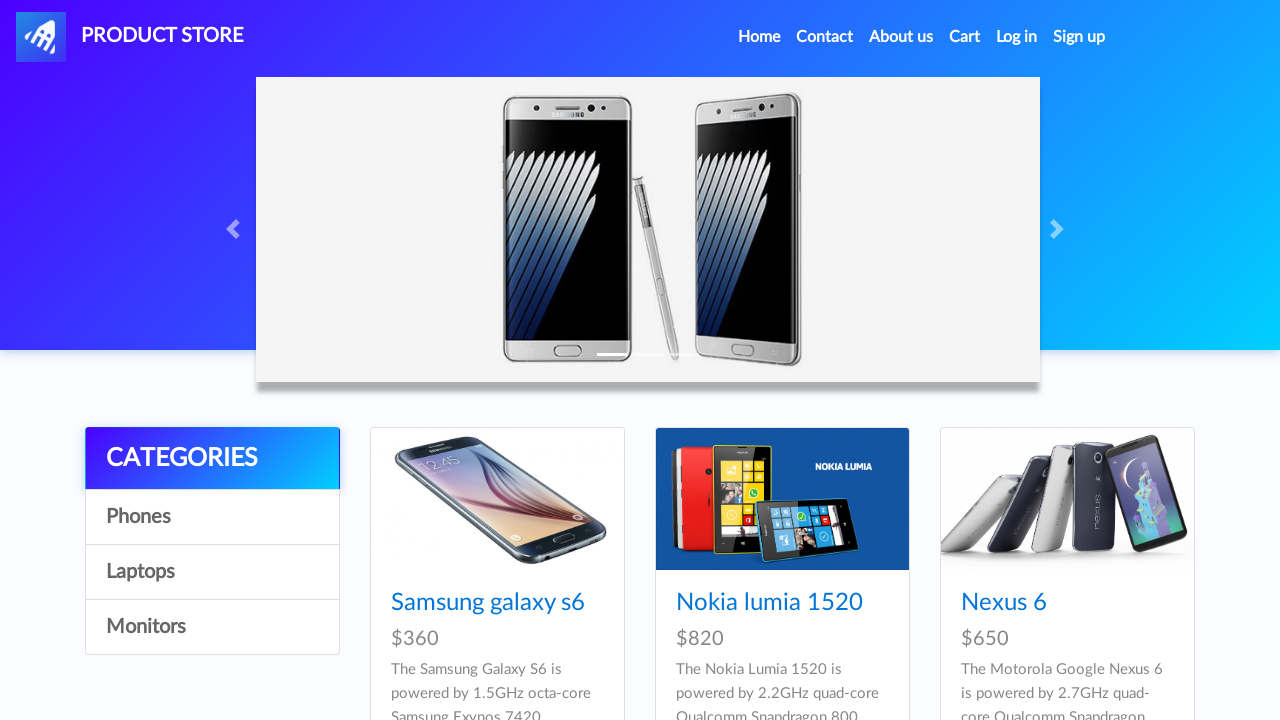

Waited for product cards to load
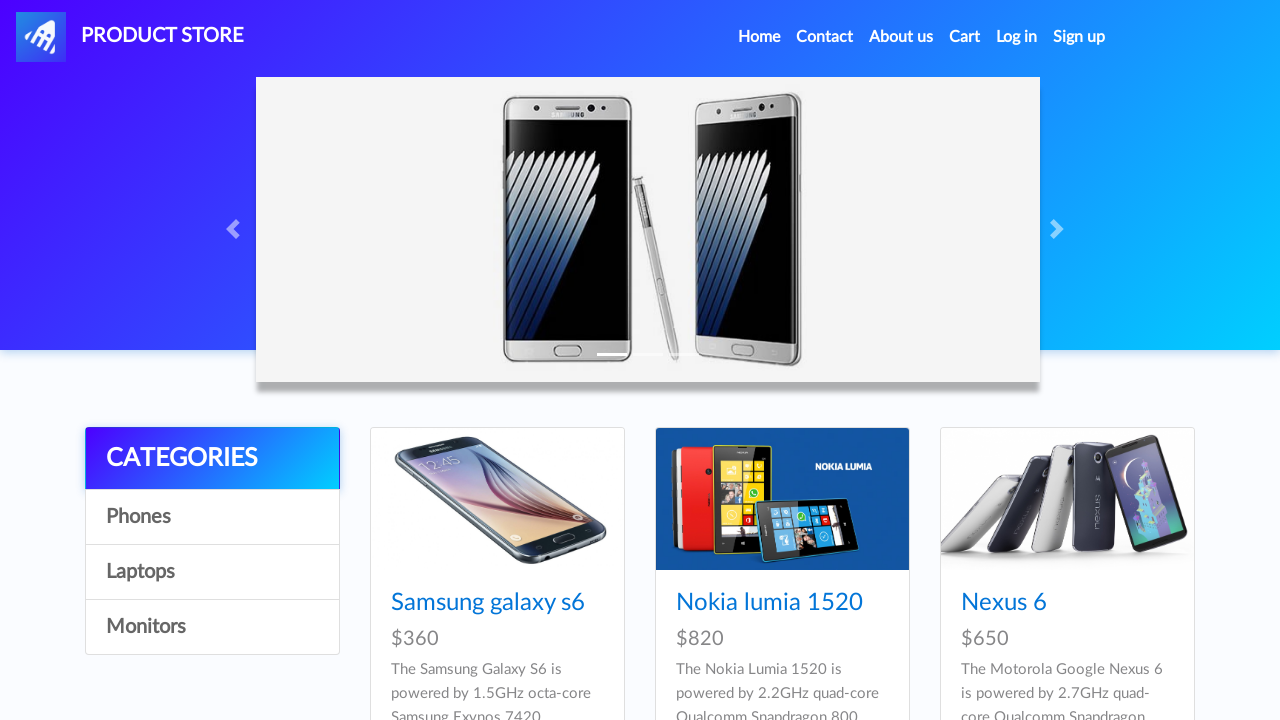

Clicked on Samsung galaxy s6 product at (488, 603) on a:has-text('Samsung galaxy s6')
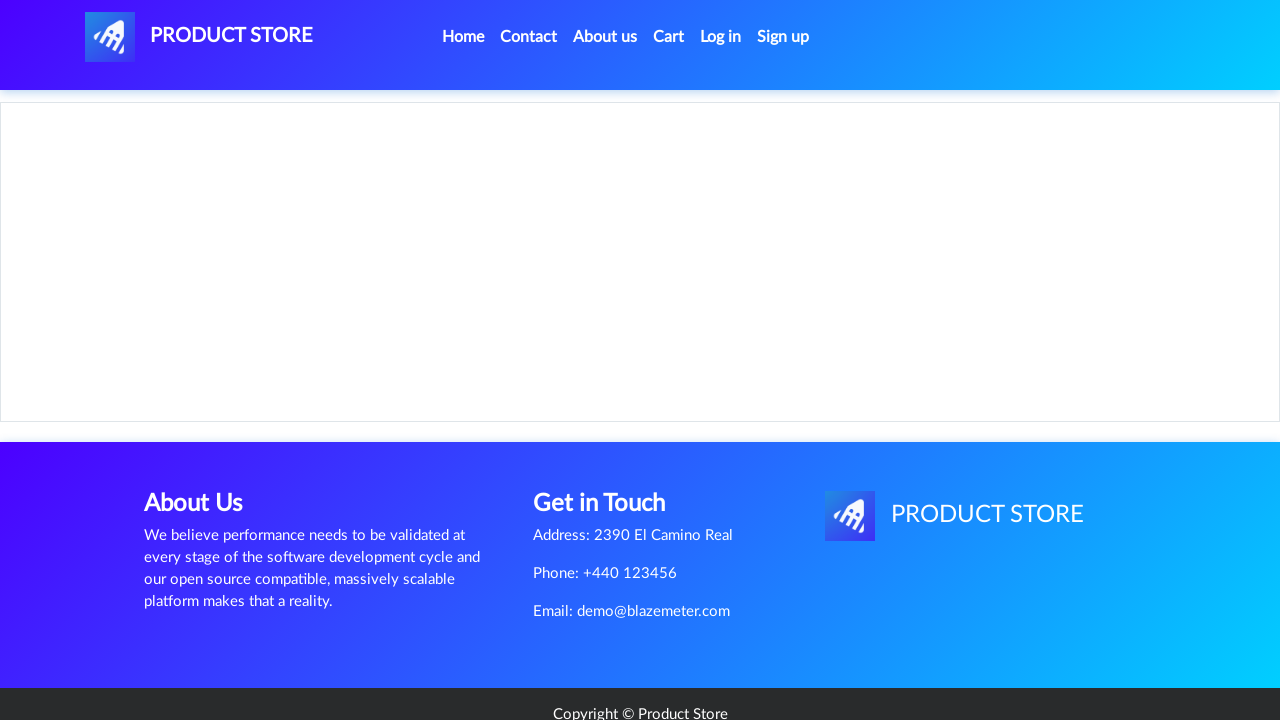

Product details page loaded
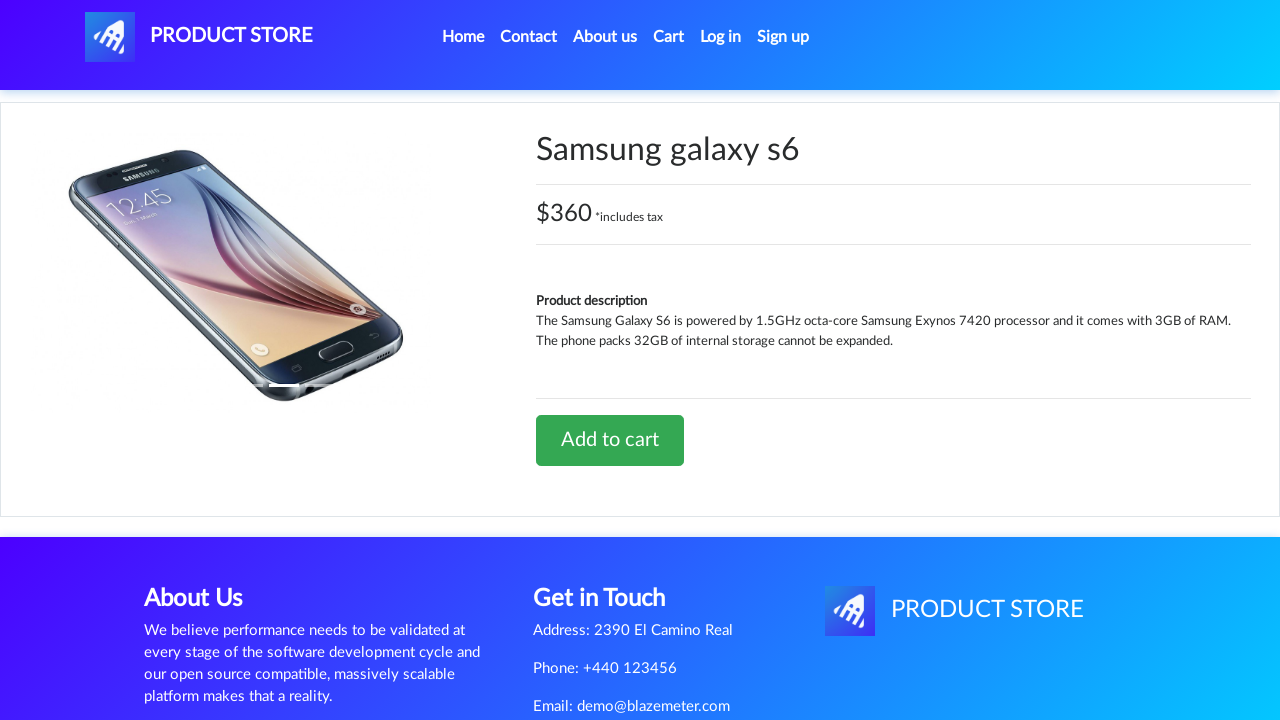

Dialog handler registered to accept confirmations
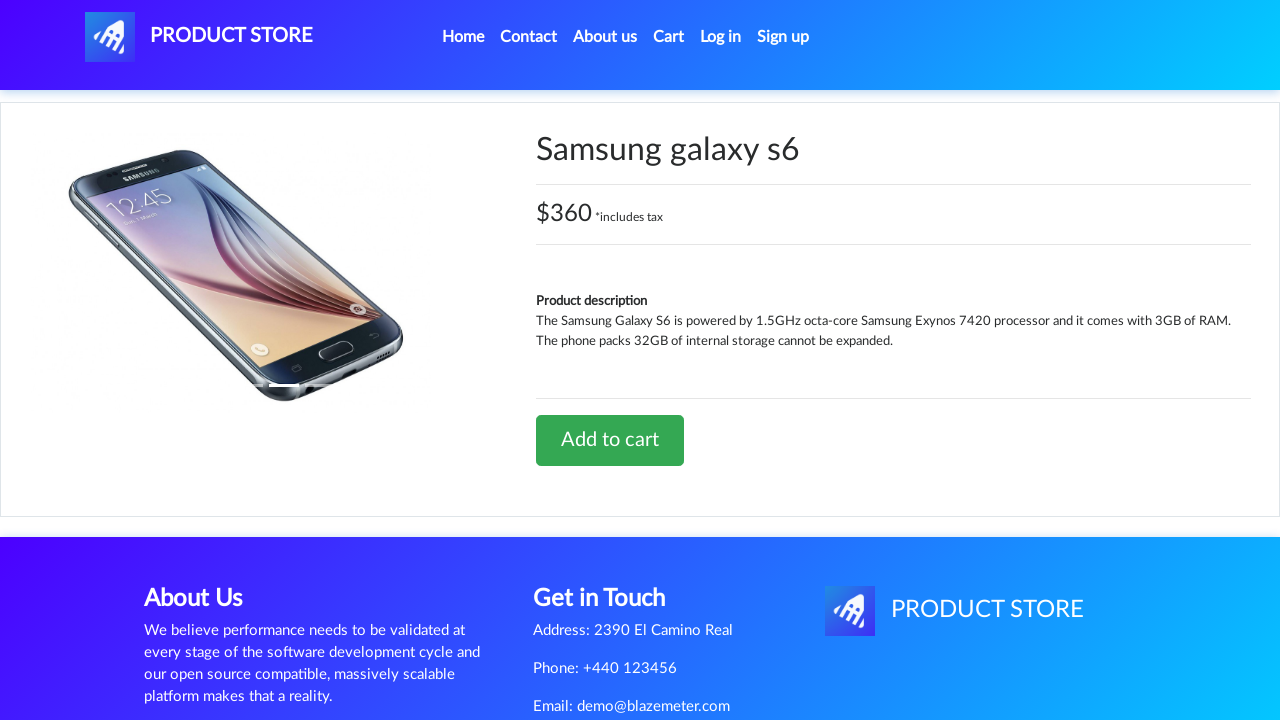

Clicked 'Add to Cart' button at (610, 440) on a[onclick='addToCart(1)']
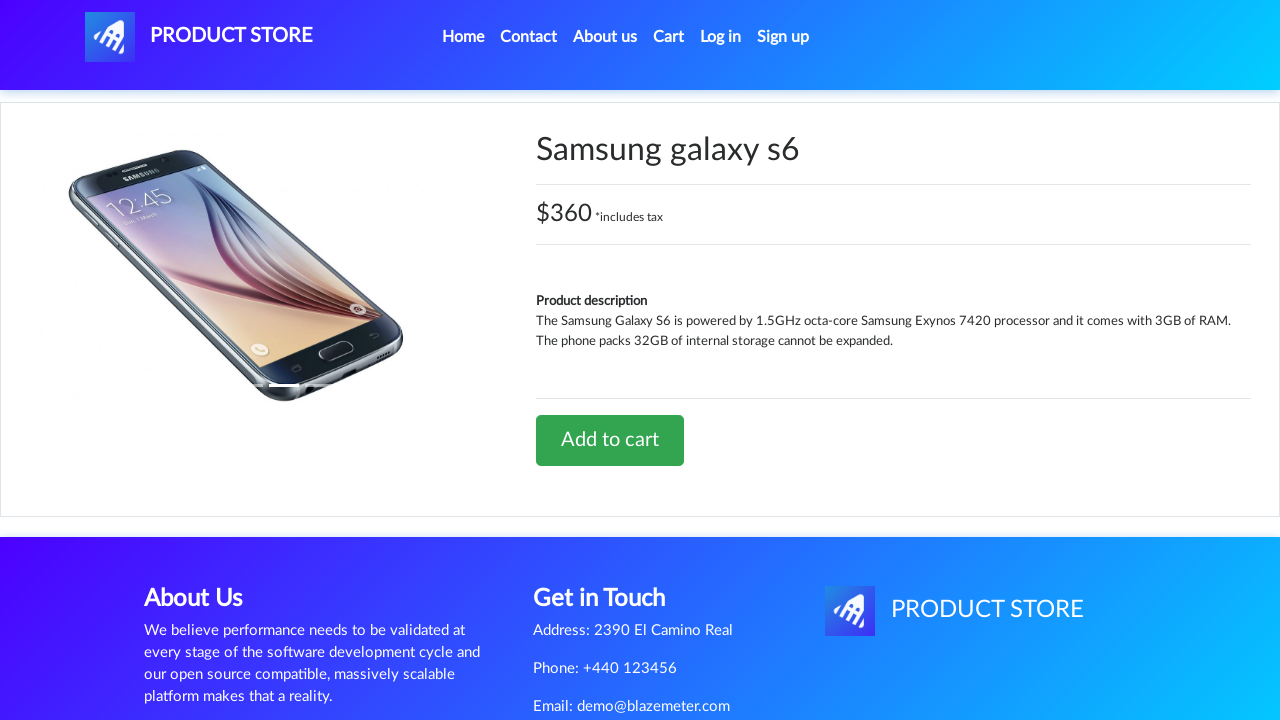

Waited 2 seconds for cart to update
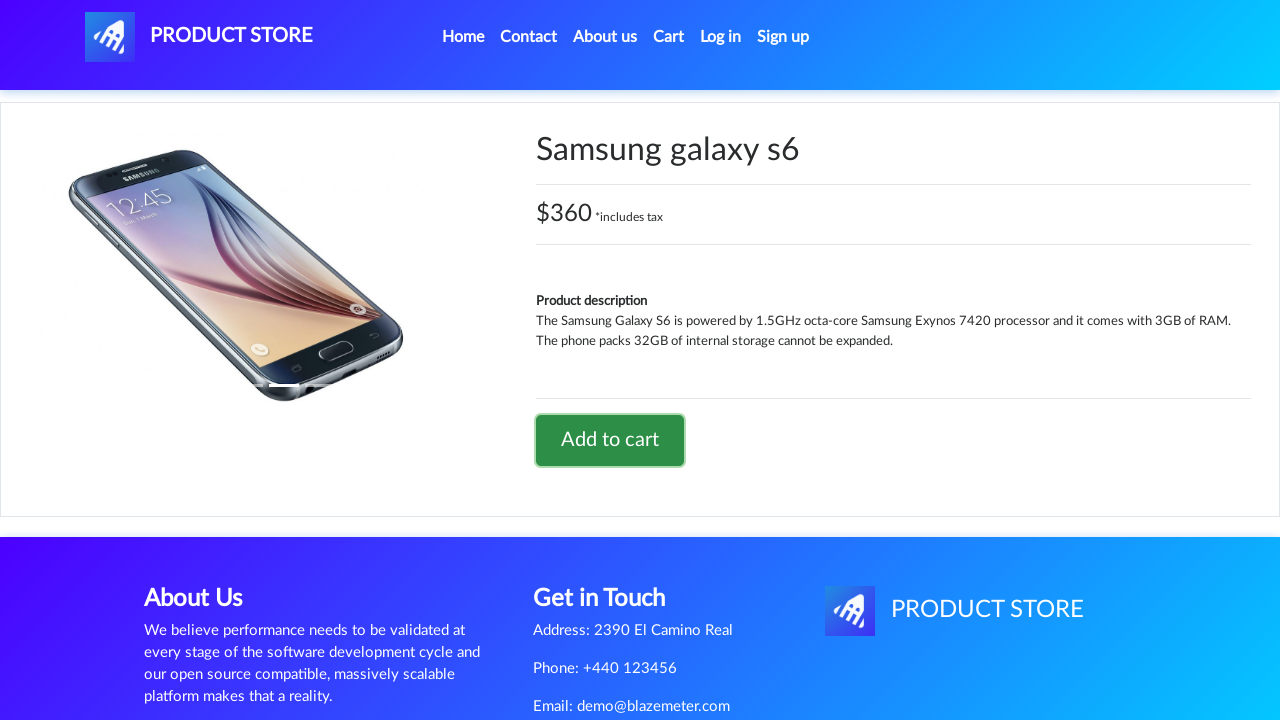

Clicked cart button to view shopping cart at (669, 37) on #cartur
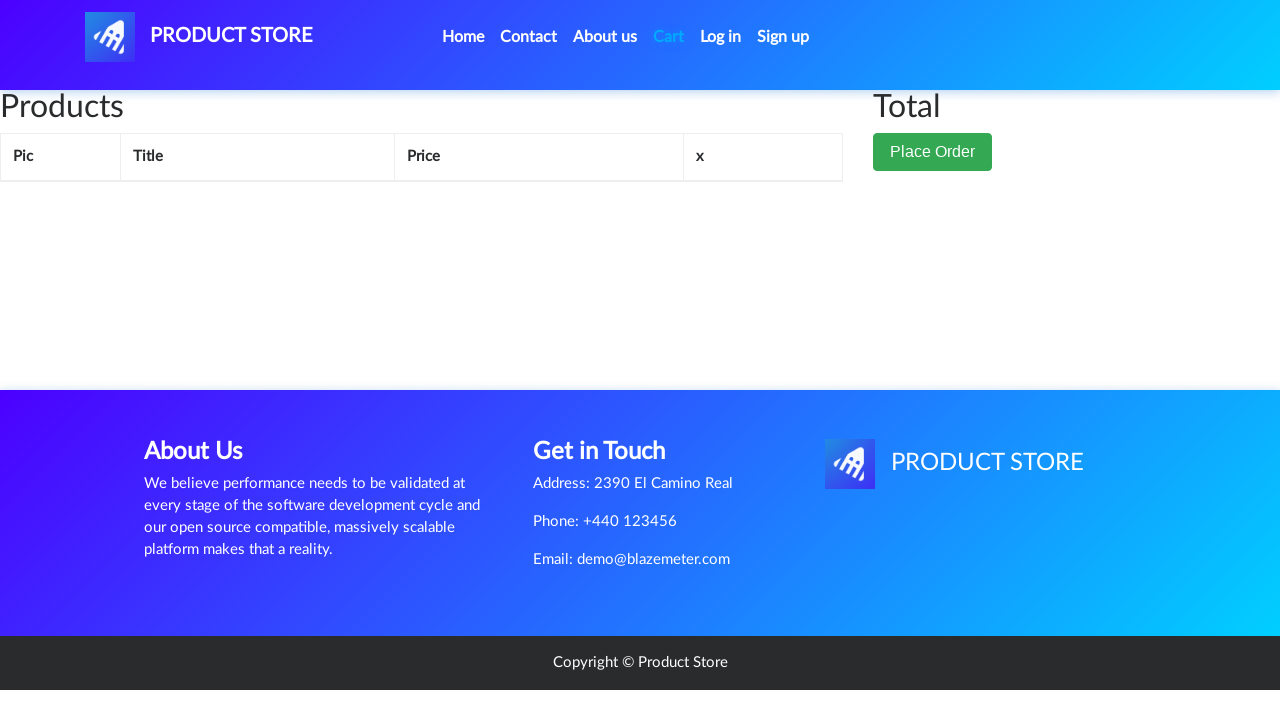

Cart page loaded with success message
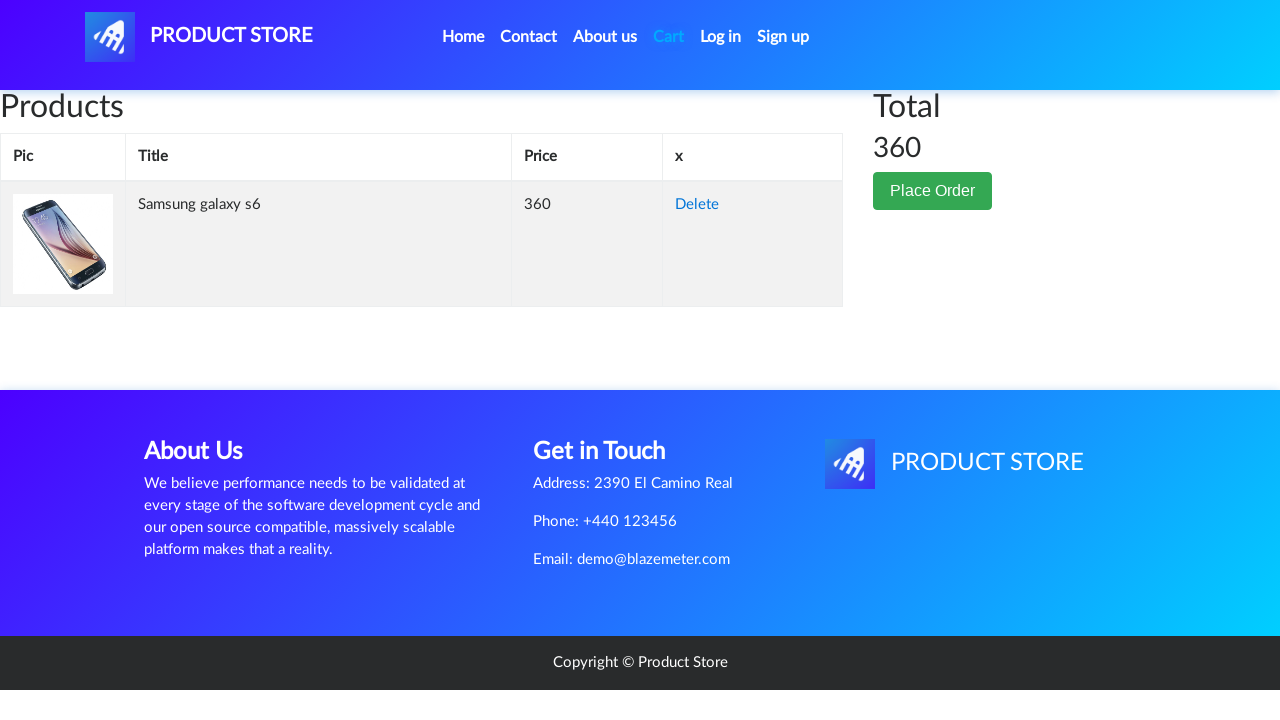

Clicked 'Place Order' button at (933, 191) on button[data-target='#orderModal']
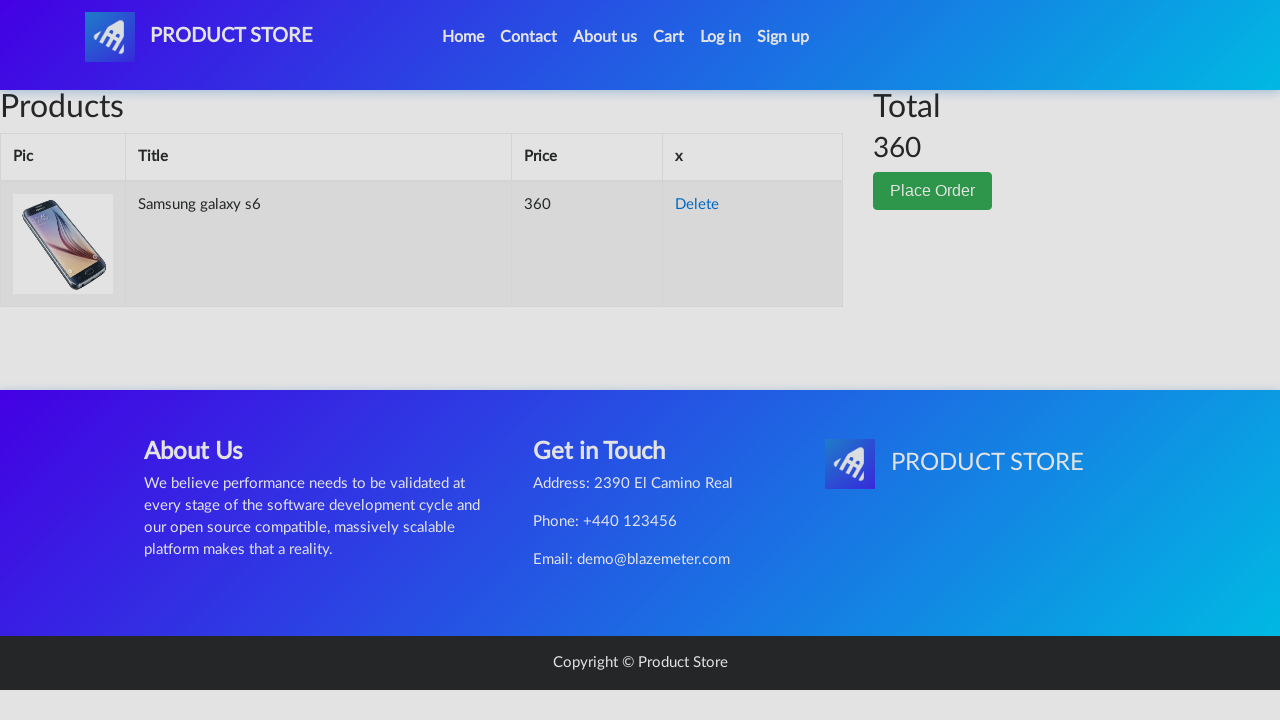

Order modal dialog opened
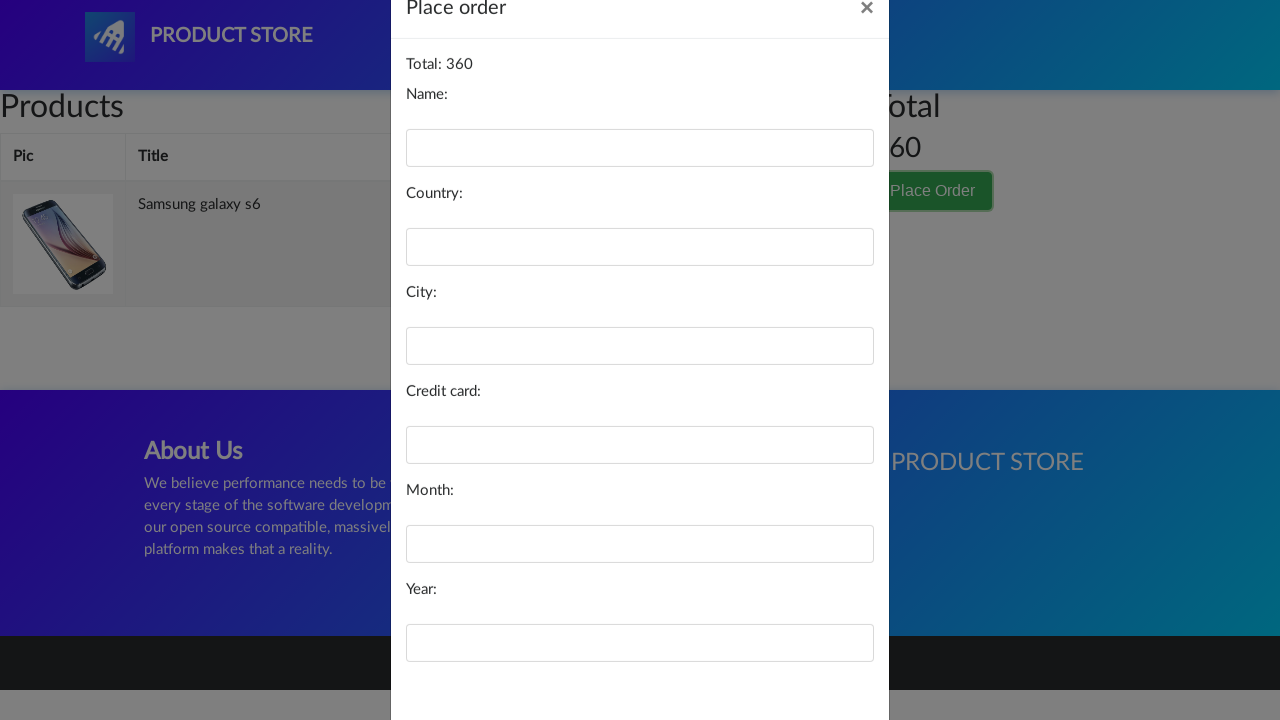

Filled order form name field with 'Robert Wilson' on #name
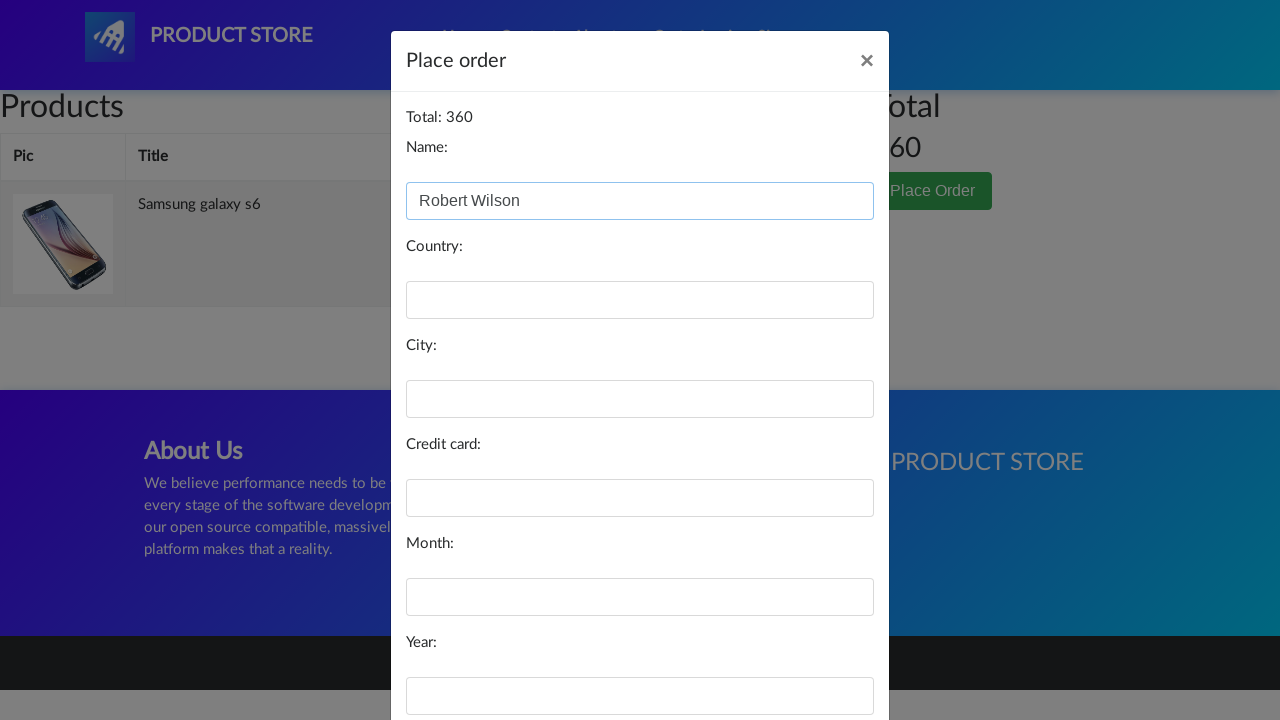

Filled country field with 'United States' on #country
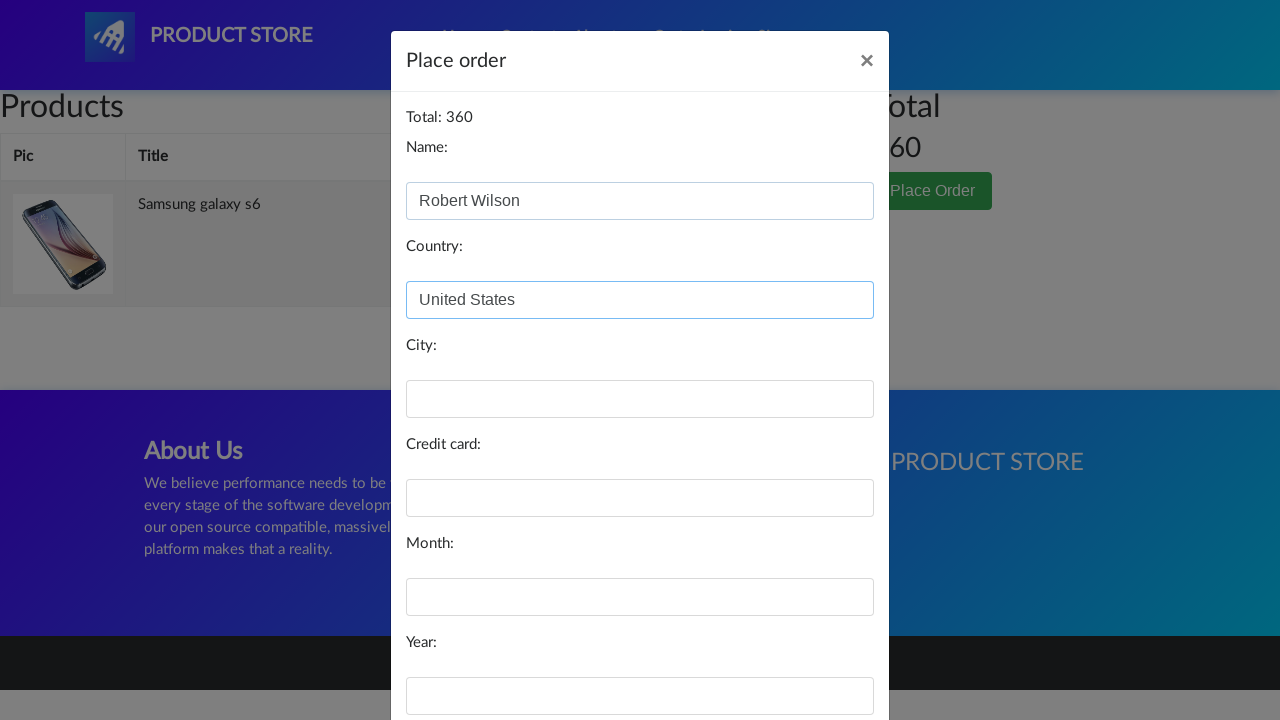

Filled city field with 'New York' on #city
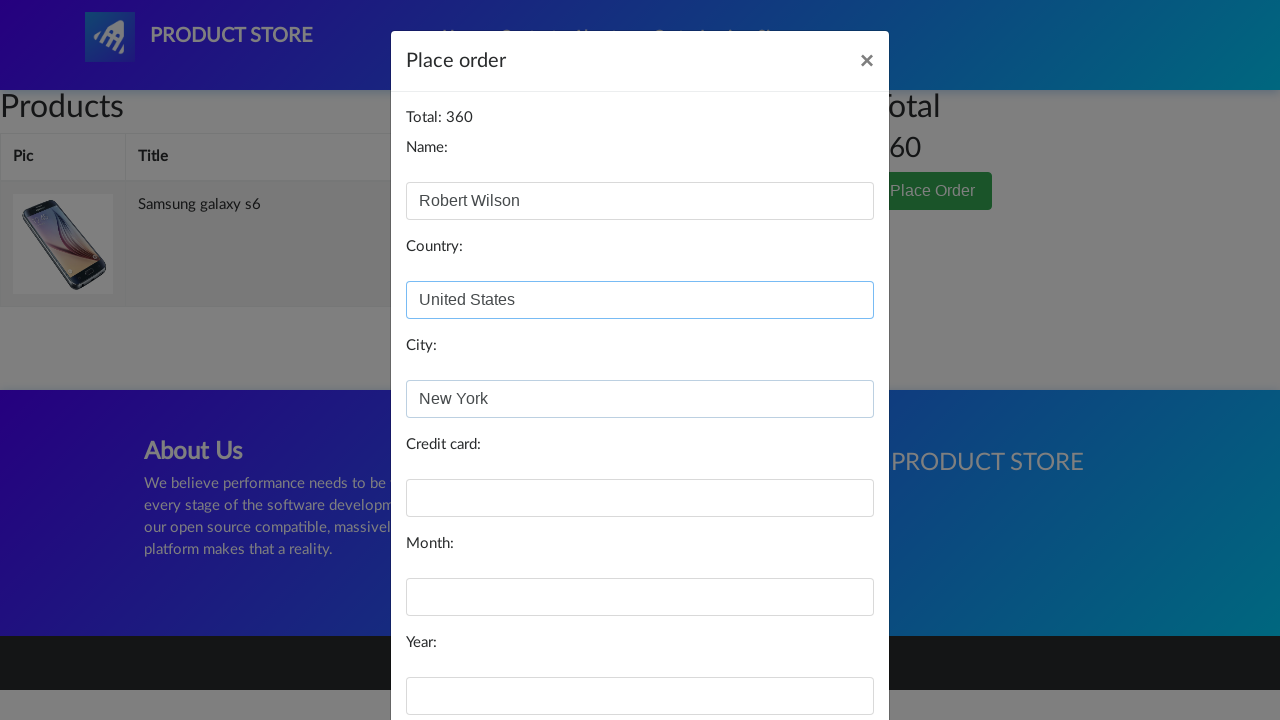

Filled card number field with test credit card on #card
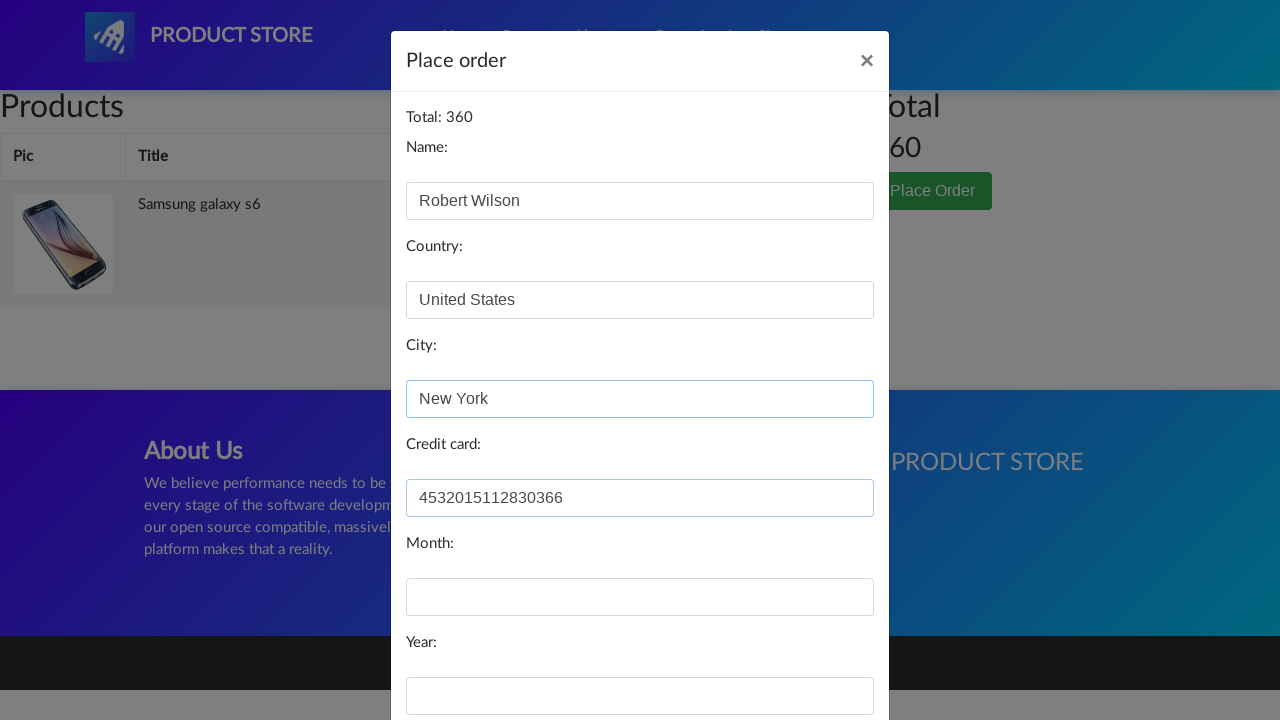

Filled expiration month field with '08' on #month
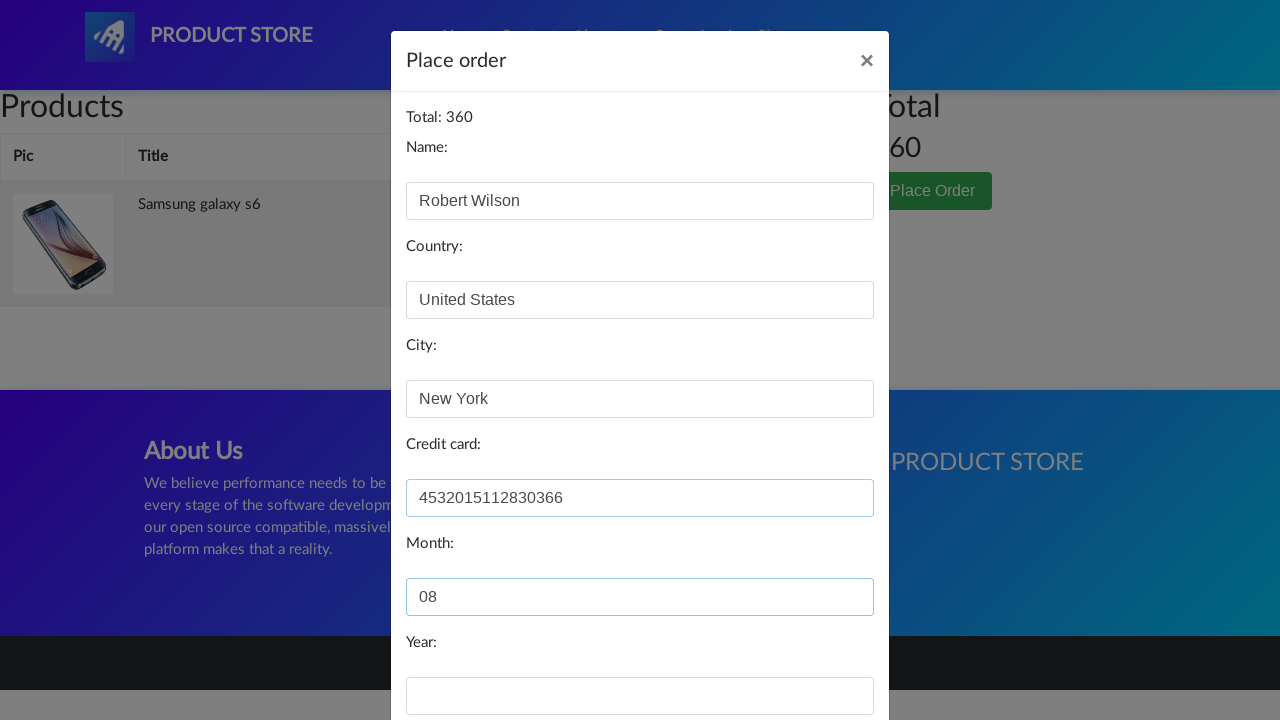

Filled expiration year field with '2026' on #year
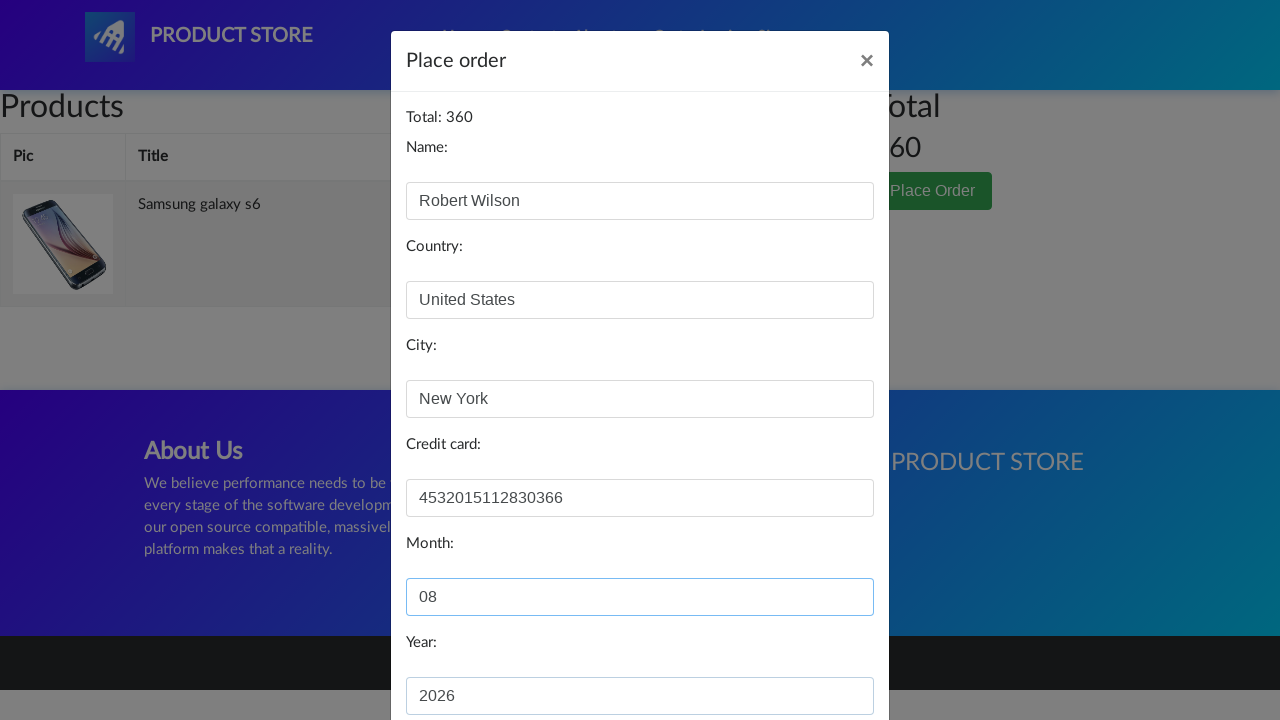

Clicked 'Purchase' button to complete order at (823, 655) on button[onclick='purchaseOrder()']
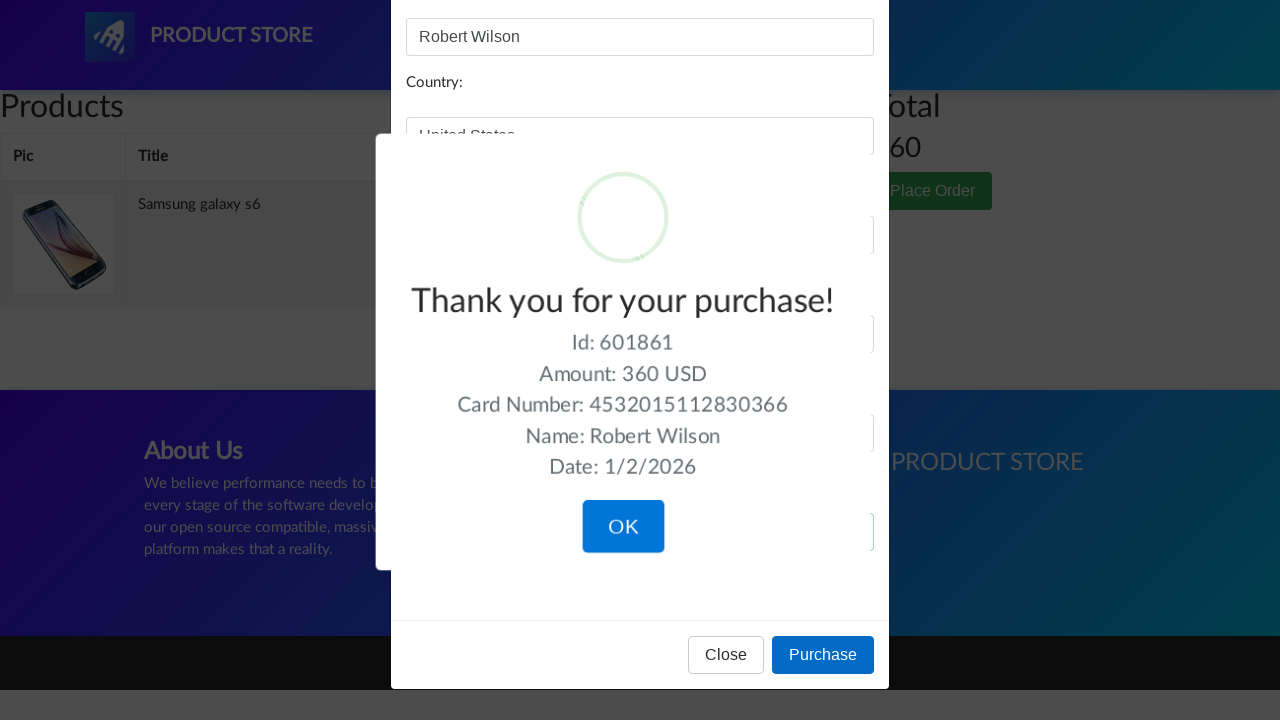

Purchase confirmation page loaded with success message
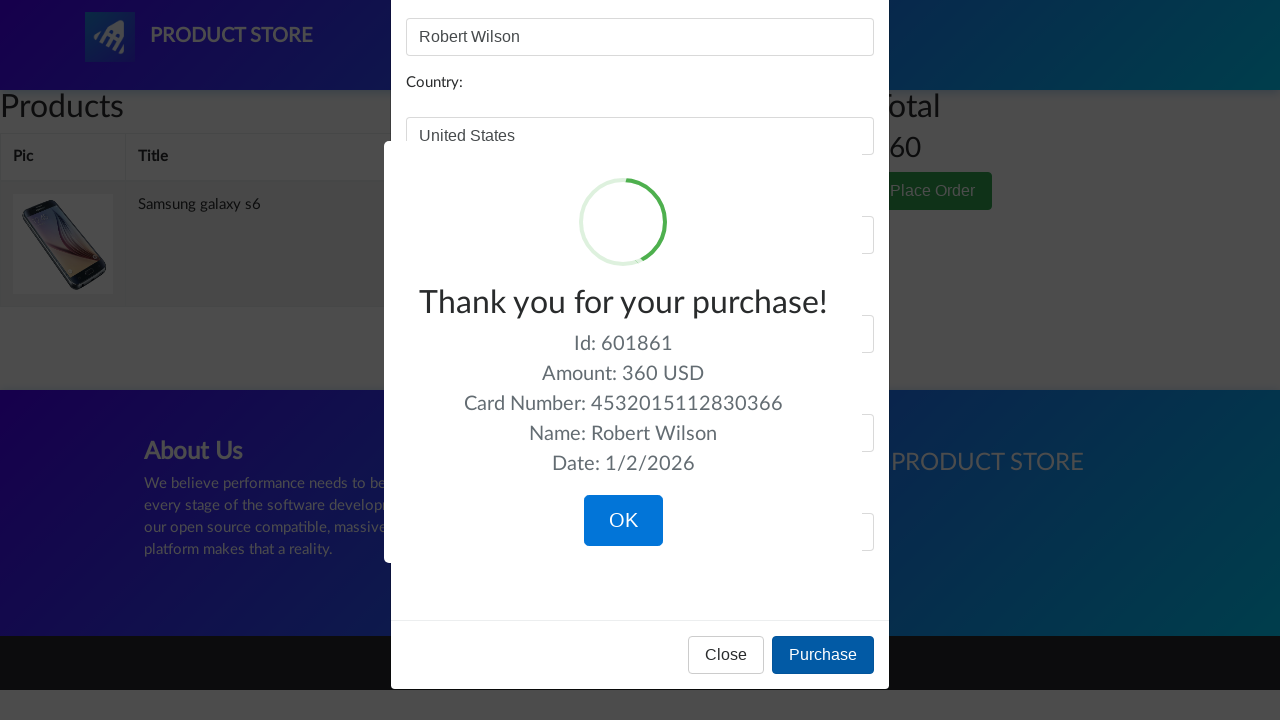

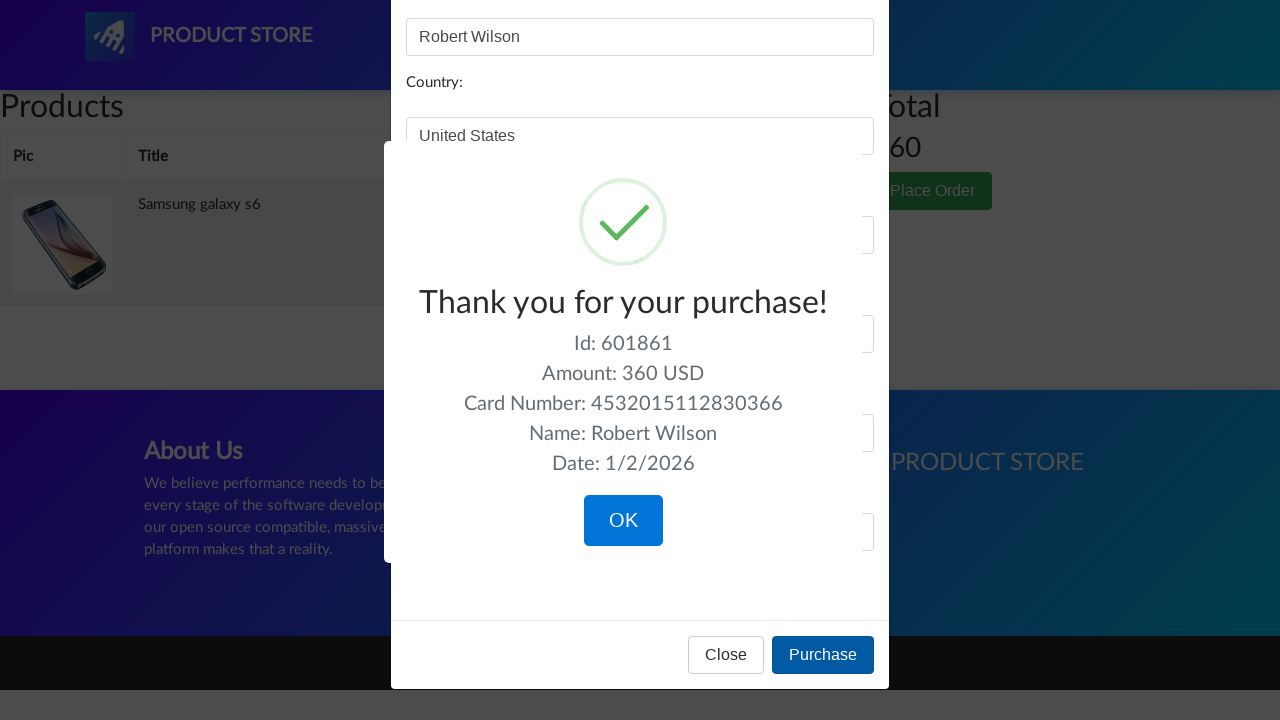